Tests dropdown selection and passenger count increment functionality on airline booking practice page.

Starting URL: https://rahulshettyacademy.com/dropdownsPractise/

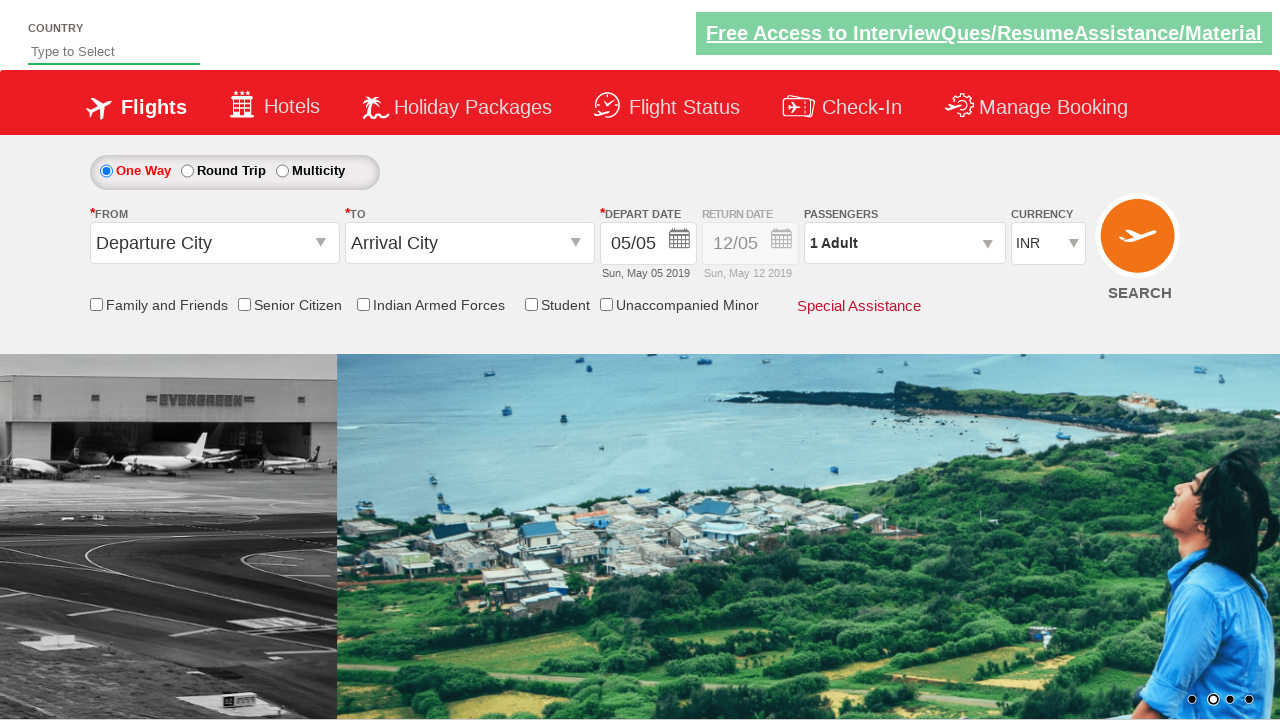

Selected 4th currency option from dropdown on #ctl00_mainContent_DropDownListCurrency
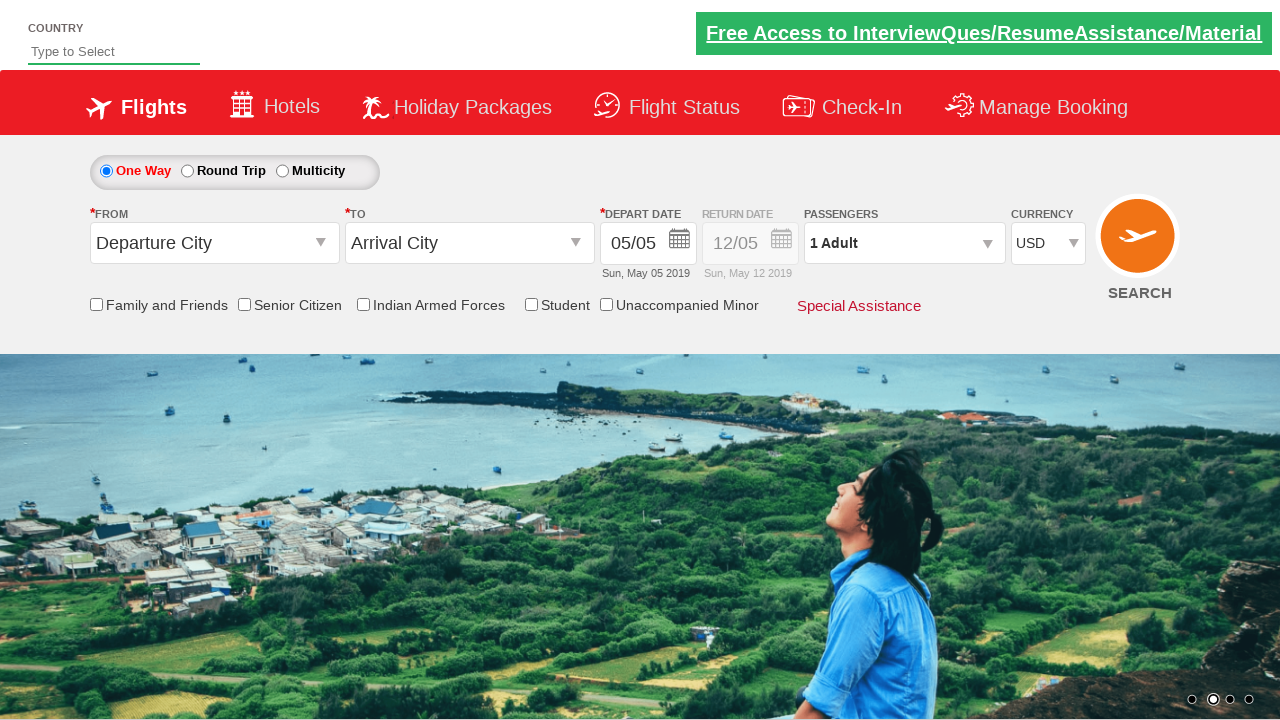

Clicked on passenger info dropdown at (904, 243) on #divpaxinfo
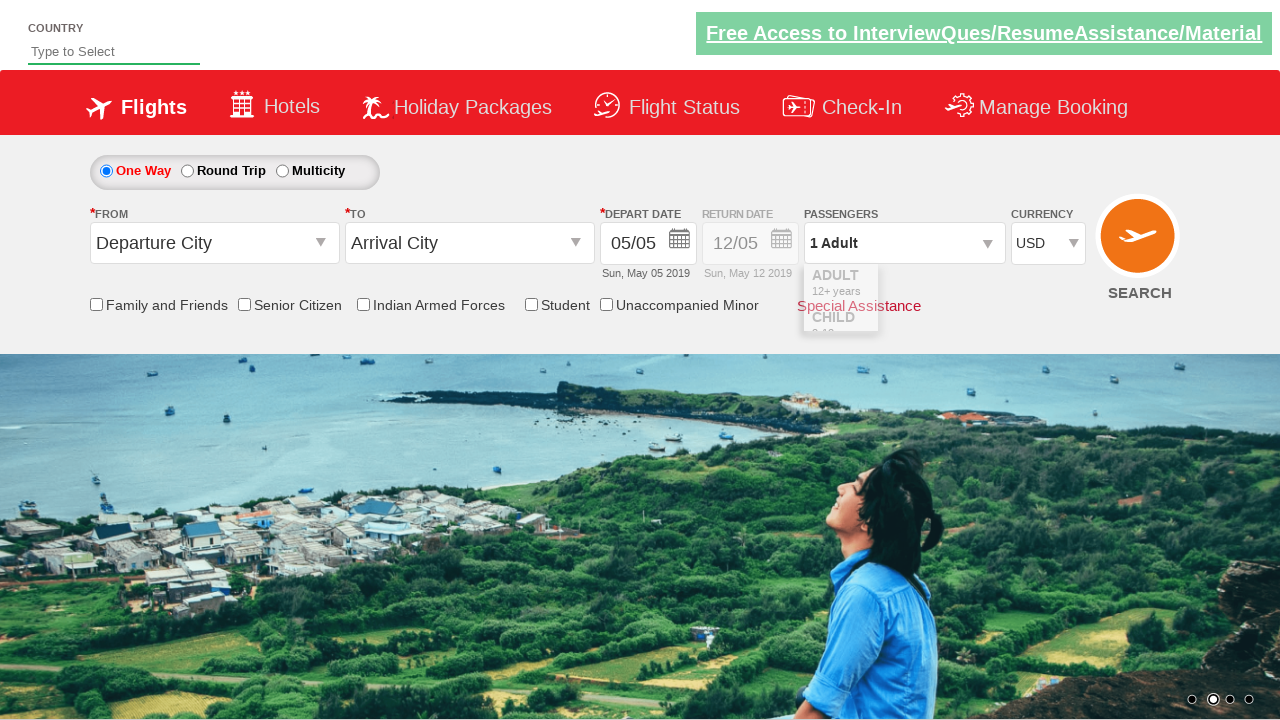

Waited 2 seconds for dropdown to expand
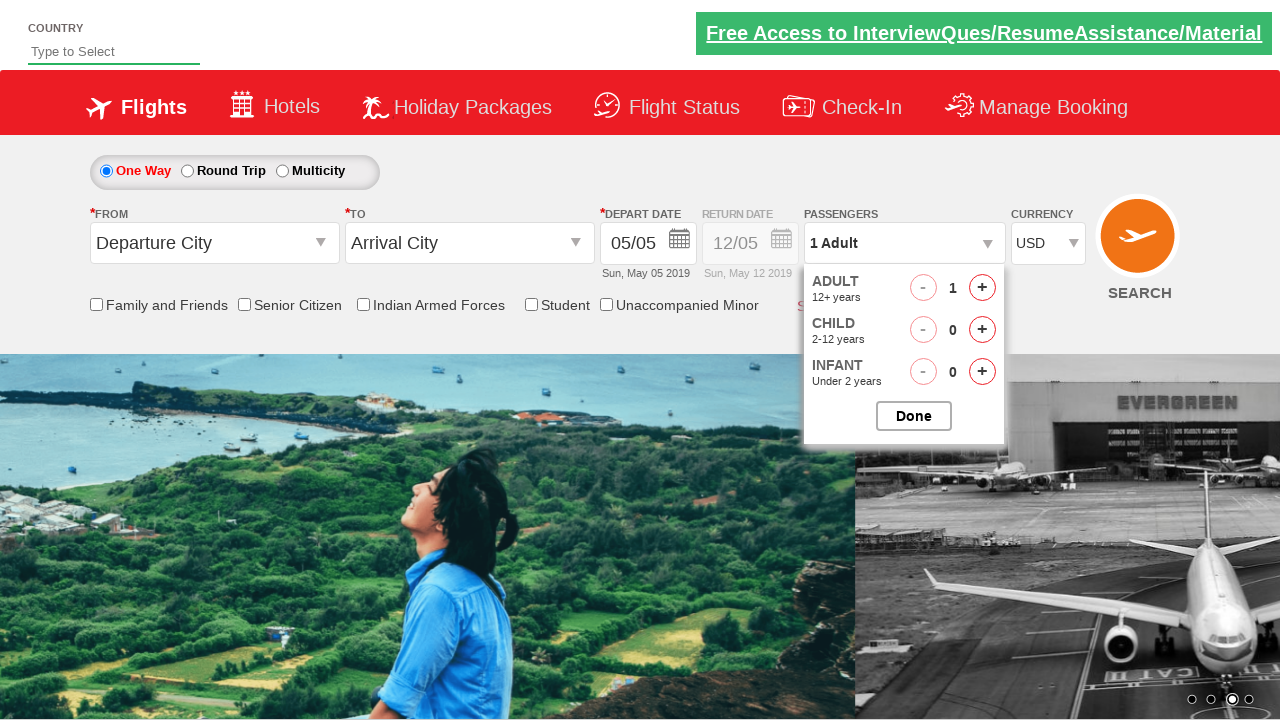

Incremented adult passenger count (1st click) at (982, 288) on #hrefIncAdt
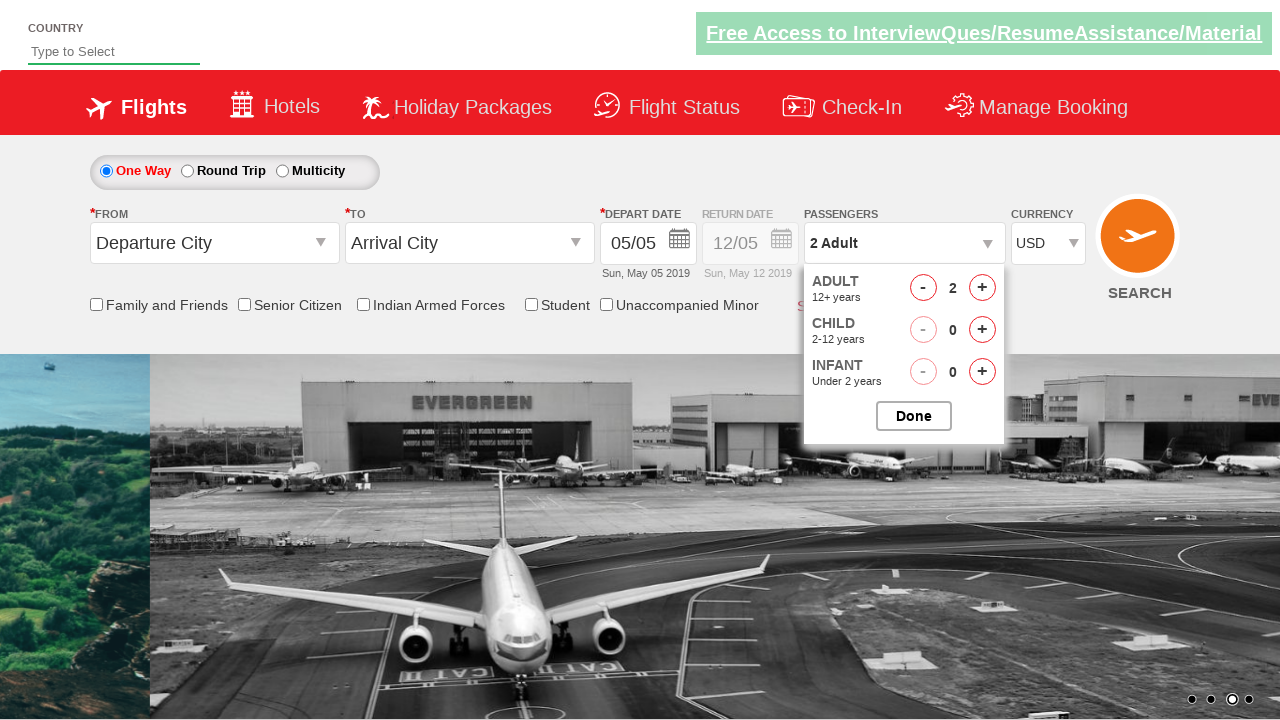

Incremented adult passenger count (2nd click) at (982, 288) on #hrefIncAdt
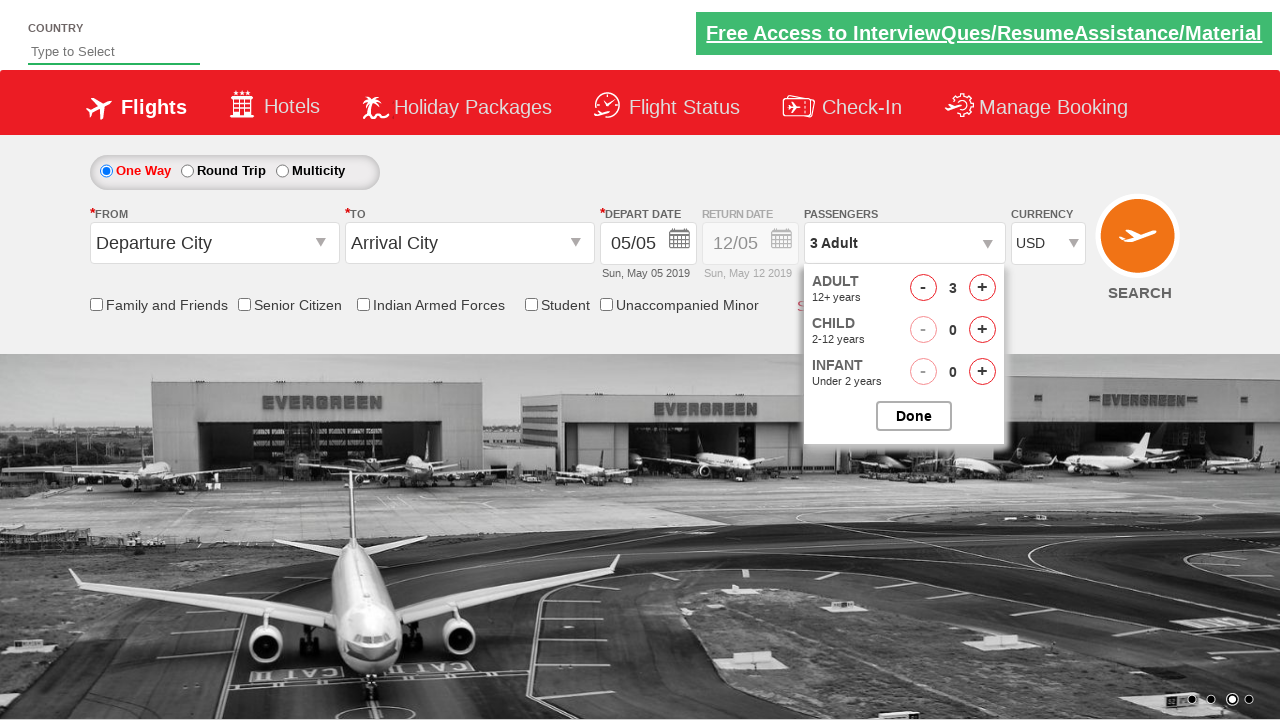

Incremented adult passenger count (3rd click) at (982, 288) on #hrefIncAdt
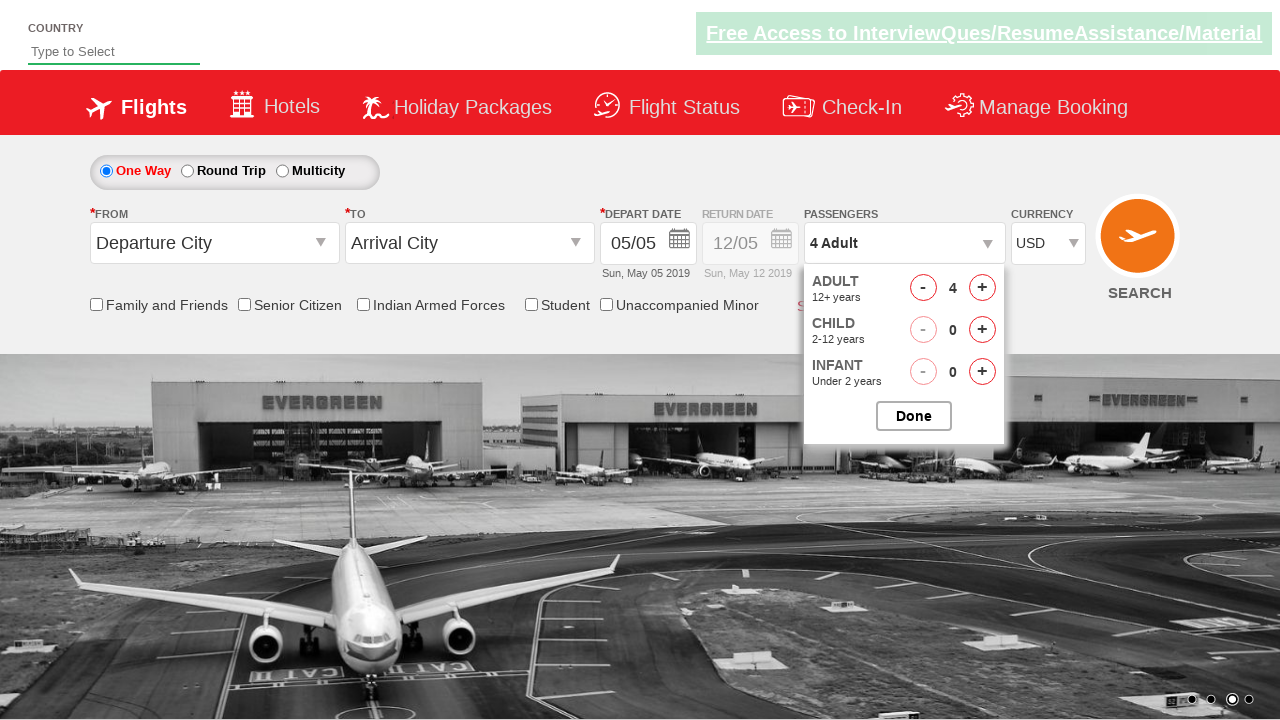

Incremented adult passenger count (4th click) at (982, 288) on #hrefIncAdt
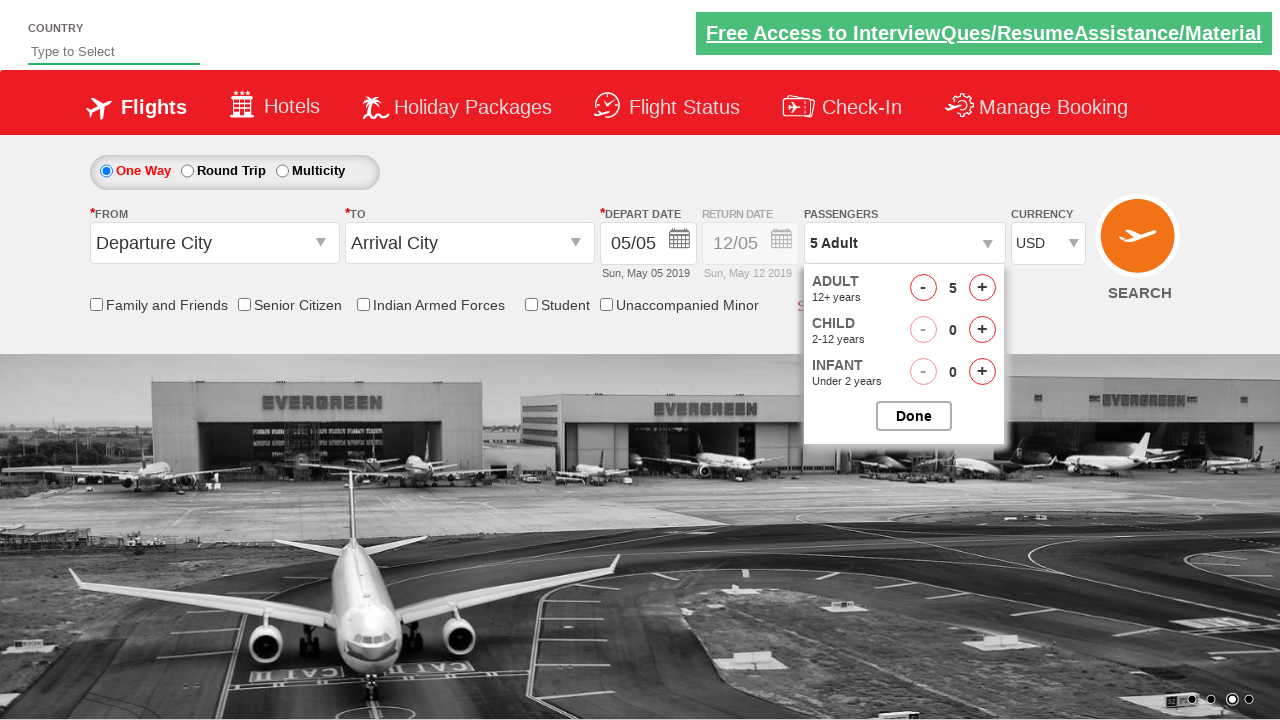

Closed passenger options dropdown at (914, 416) on #btnclosepaxoption
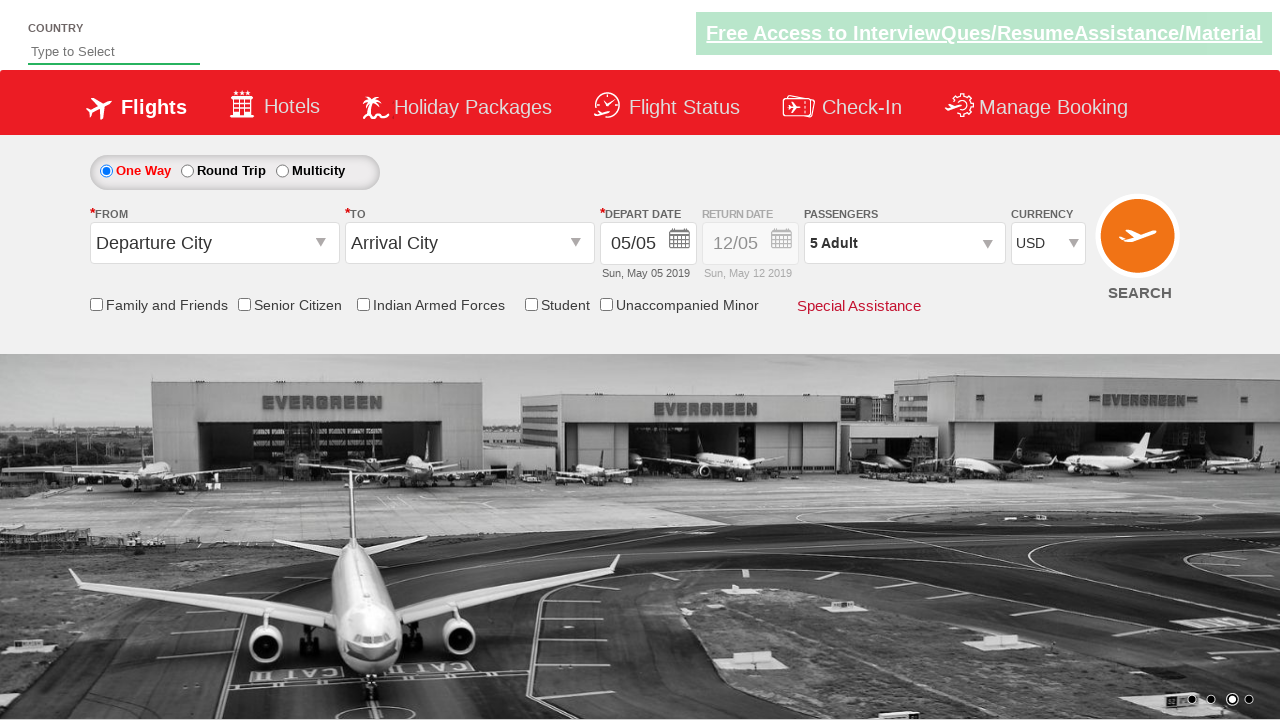

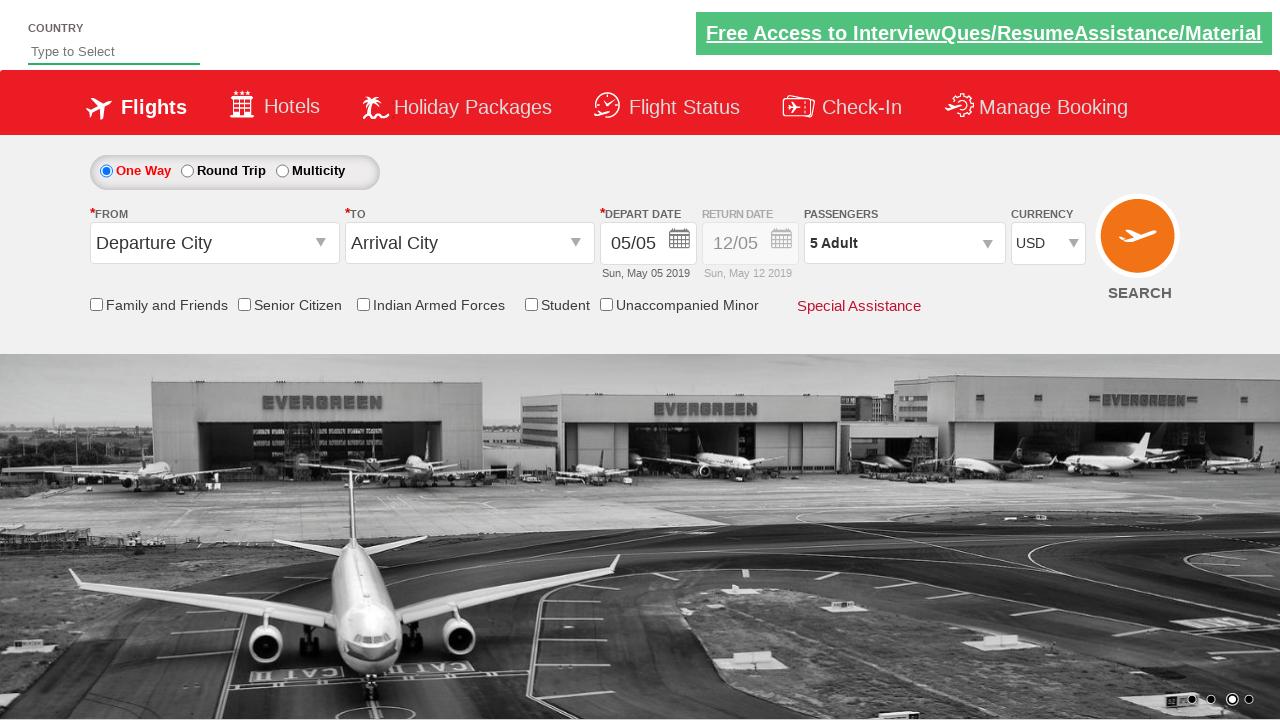